Tests adding a product (Beetroot) to cart on a practice e-commerce site by clicking the add to cart button

Starting URL: https://rahulshettyacademy.com/seleniumPractise/#/

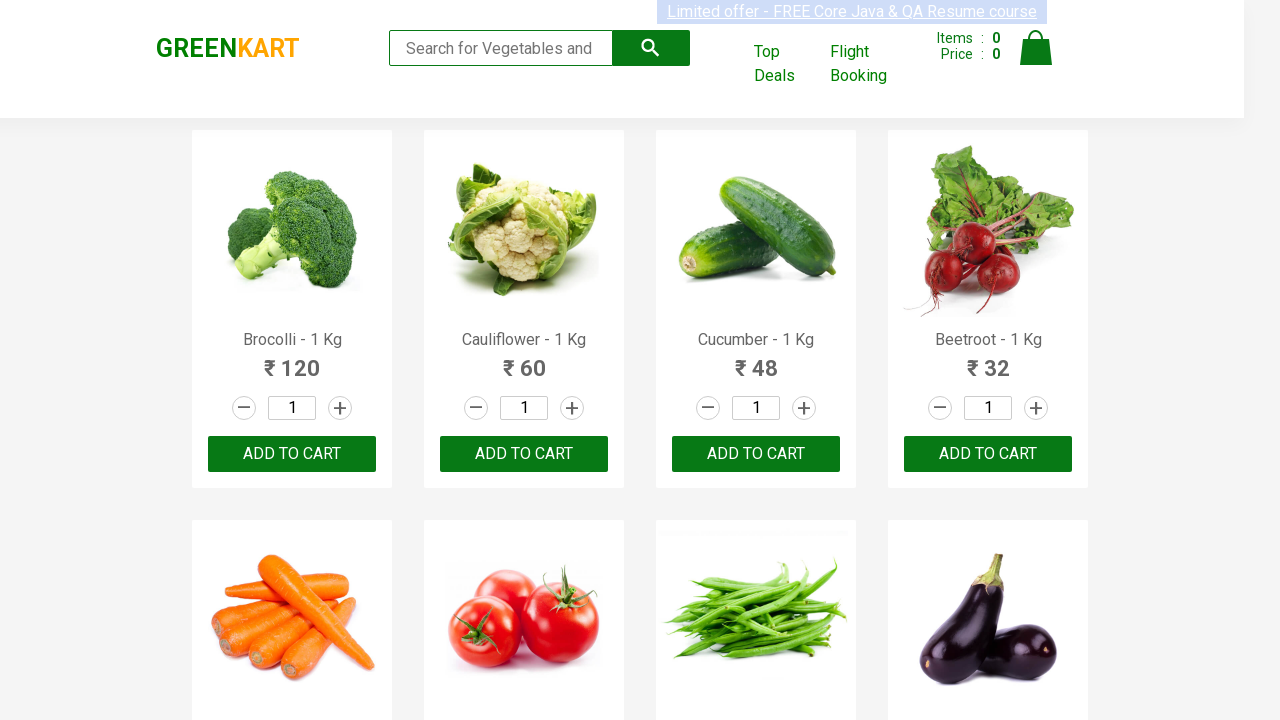

Waited for Beetroot product image to load
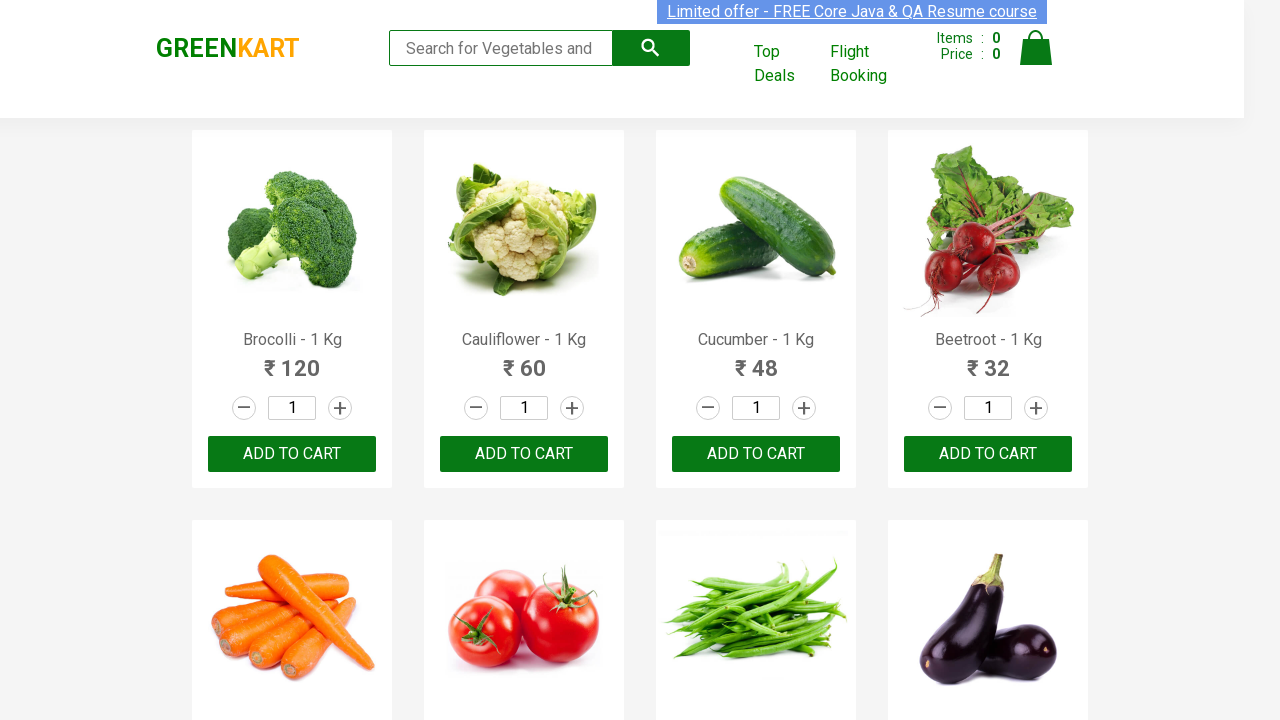

Clicked 'Add to cart' button for Beetroot product at (988, 454) on xpath=//img[@alt='Beetroot - 1 Kg']/parent::div/following-sibling::div/button
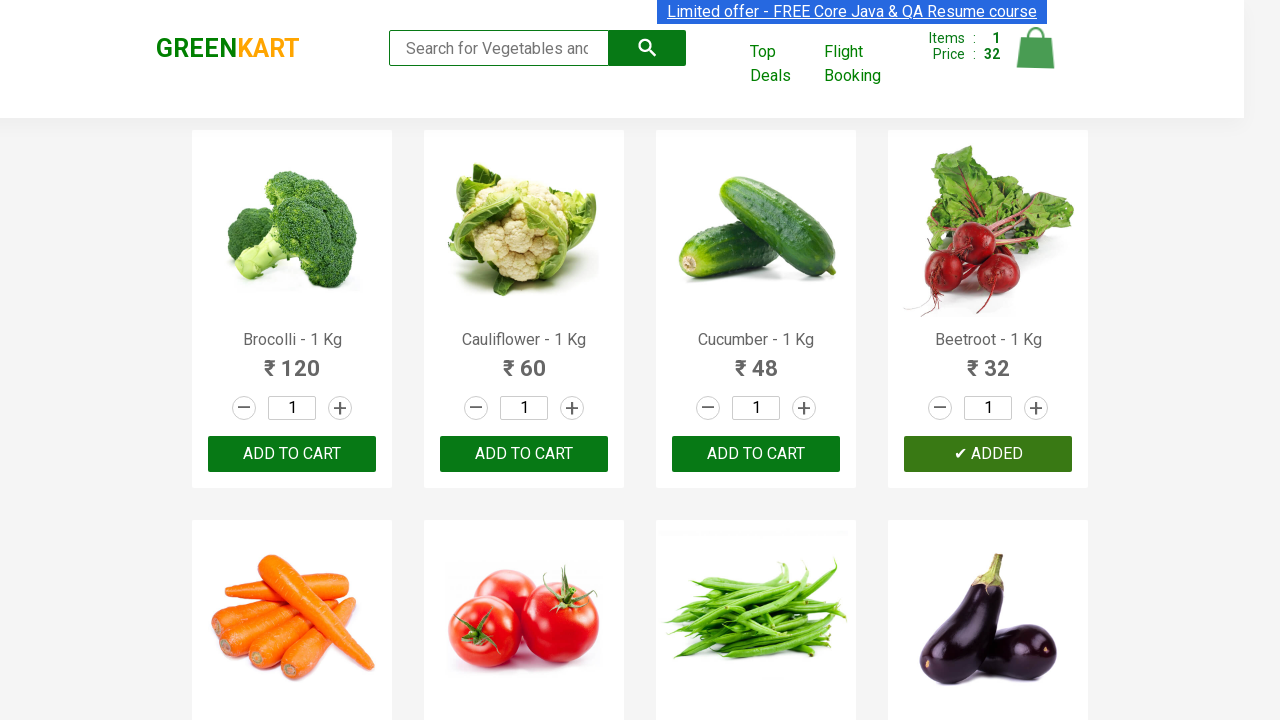

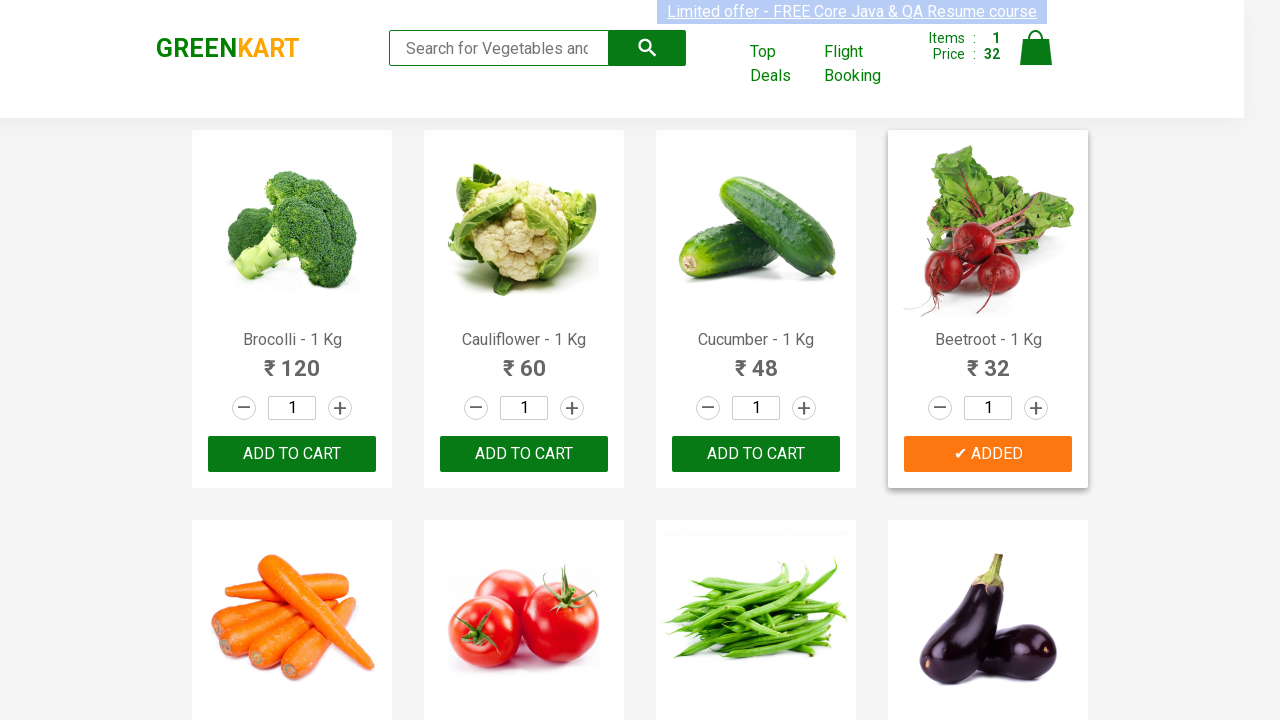